Tests JavaScript alert functionality by clicking a button that triggers an immediate alert and verifying the alert text

Starting URL: https://demoqa.com/alerts

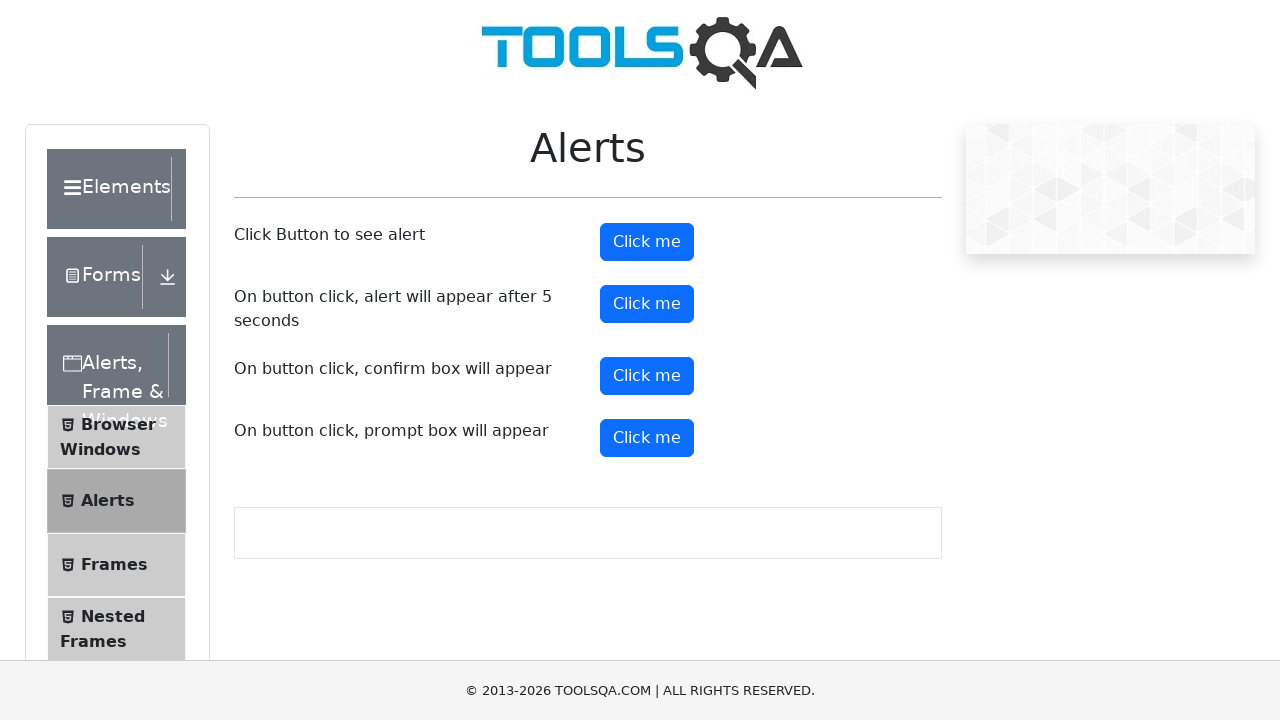

Scrolled alert button into view
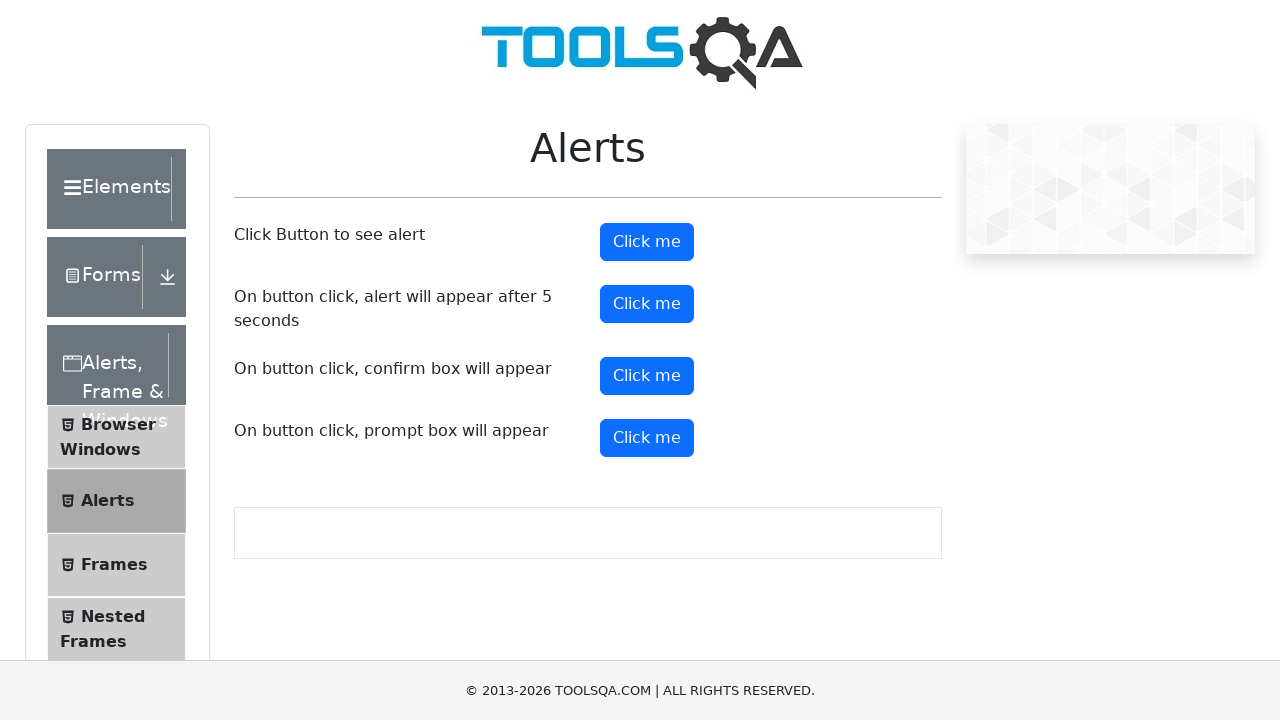

Set up alert dialog handler to accept alerts with message 'You clicked a button'
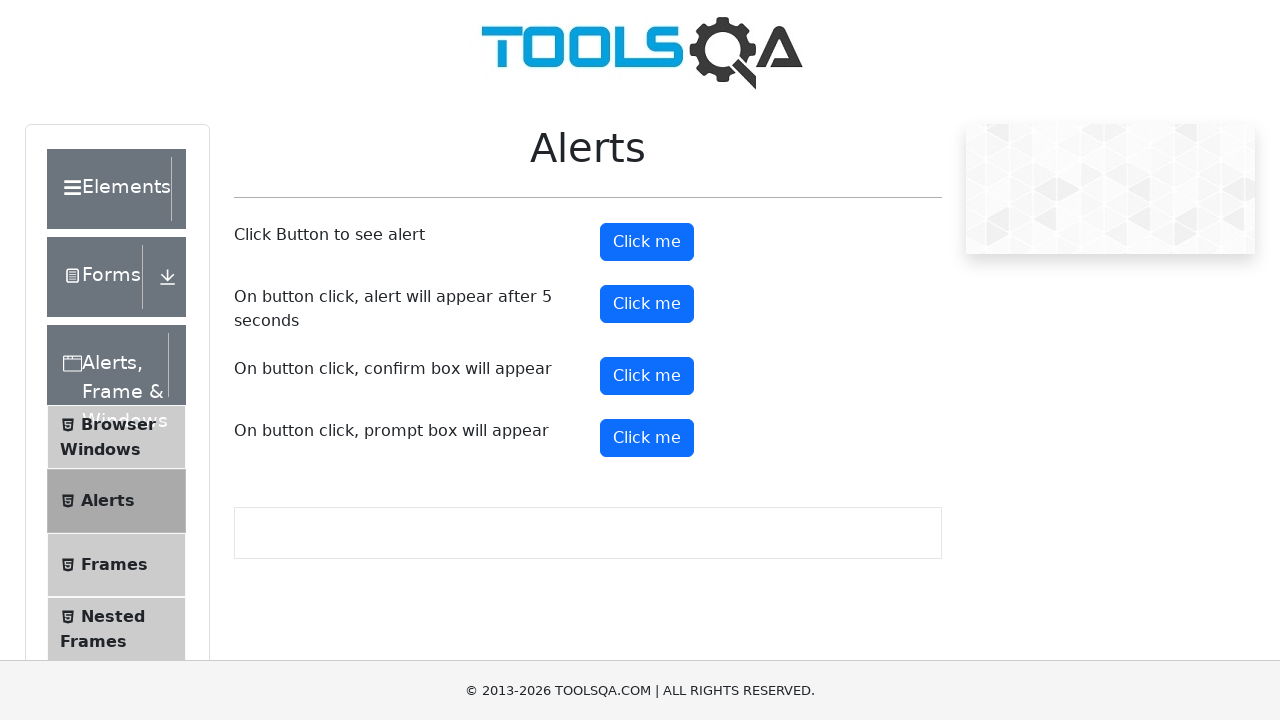

Clicked alert button to trigger JavaScript alert at (647, 242) on button#alertButton
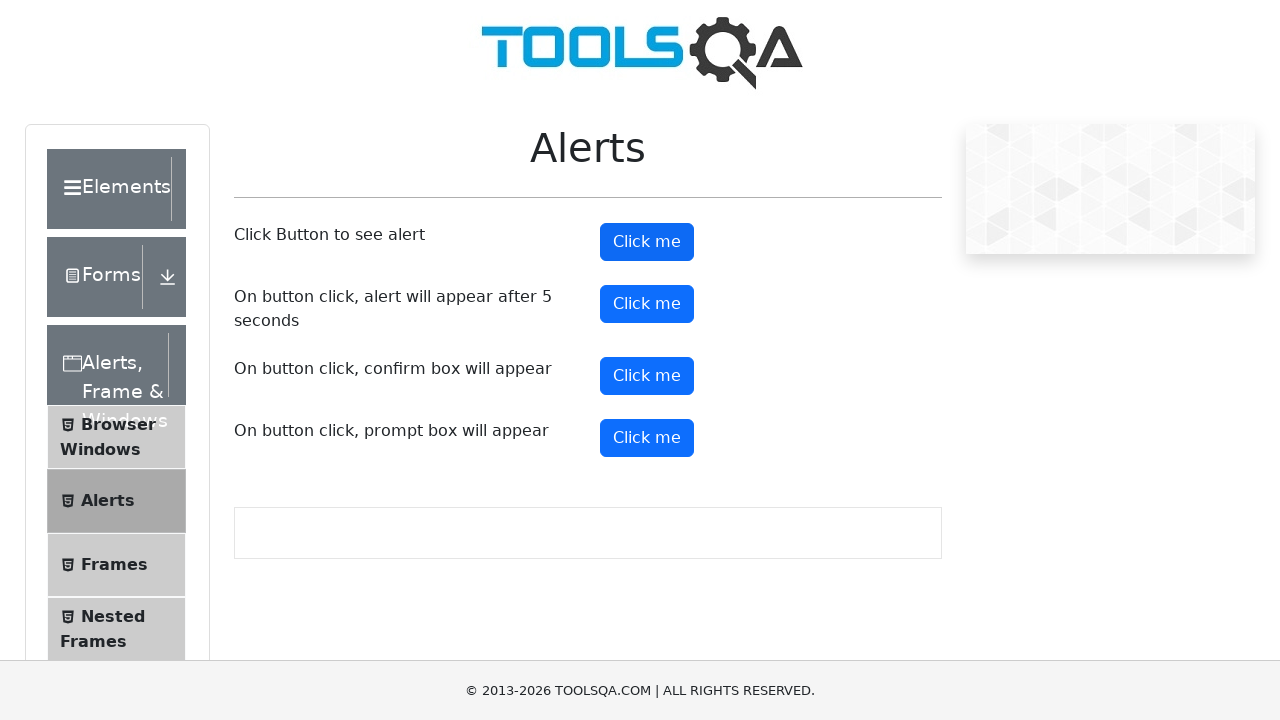

Waited 500ms for alert handling to complete
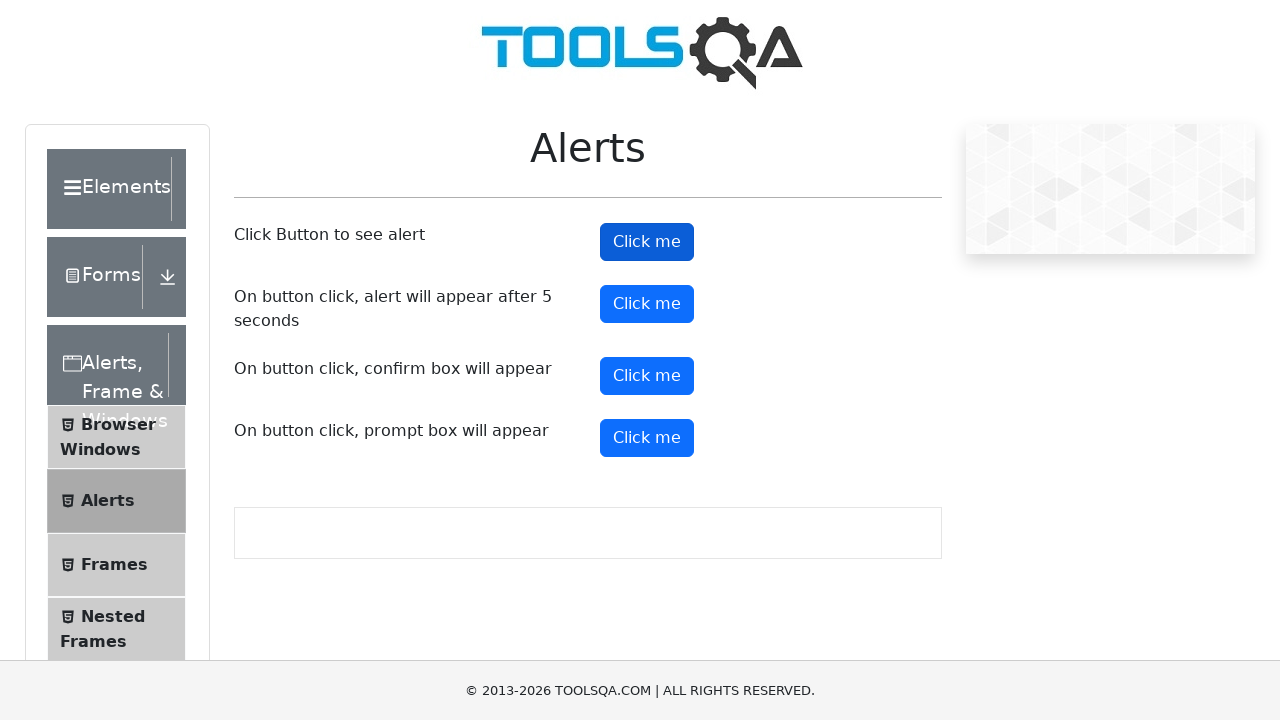

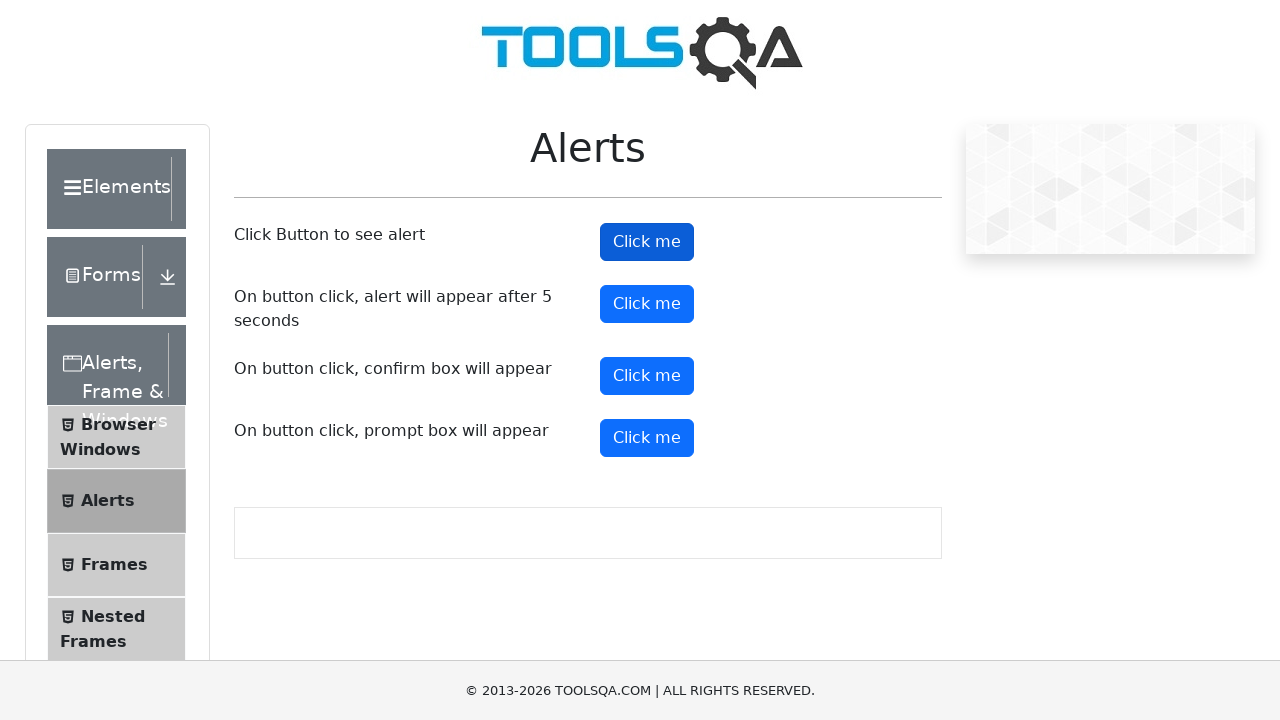